Tests checkbox functionality by navigating to a checkbox page, finding all checkboxes, and verifying that the second checkbox (which is pre-checked) is in a selected state.

Starting URL: http://the-internet.herokuapp.com/checkboxes

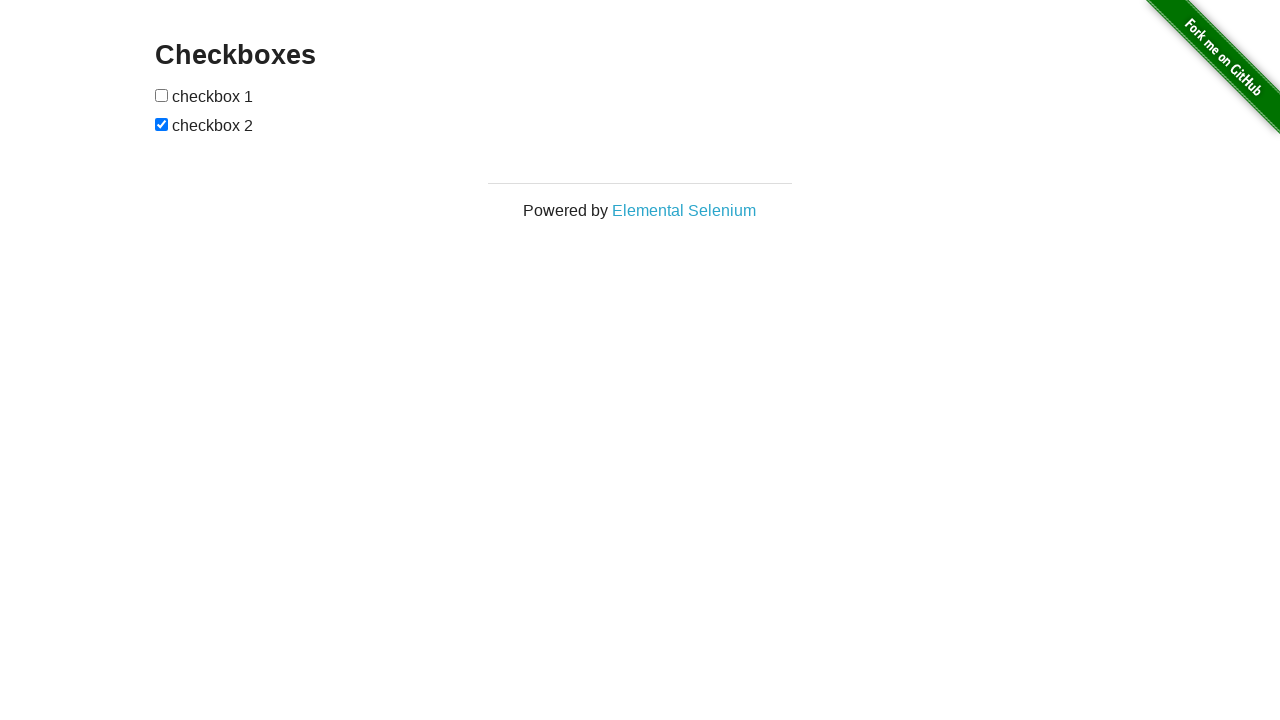

Waited for checkboxes to load on the page
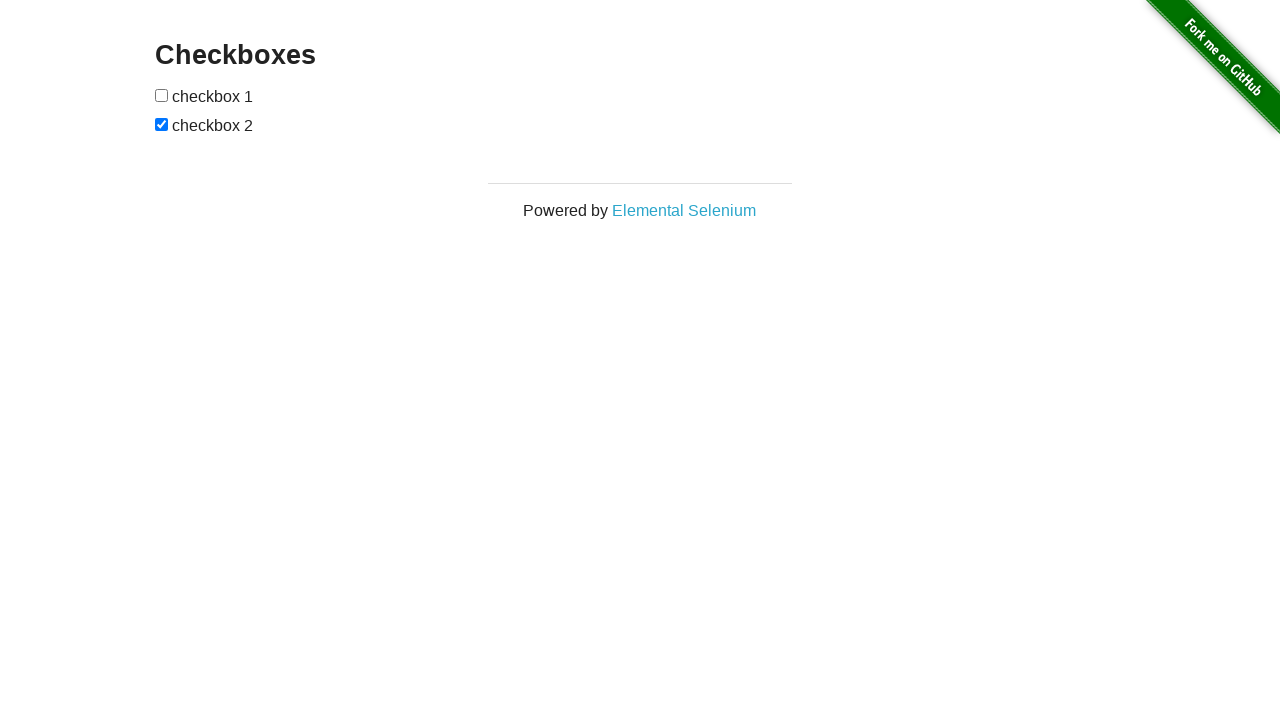

Located all checkboxes on the page
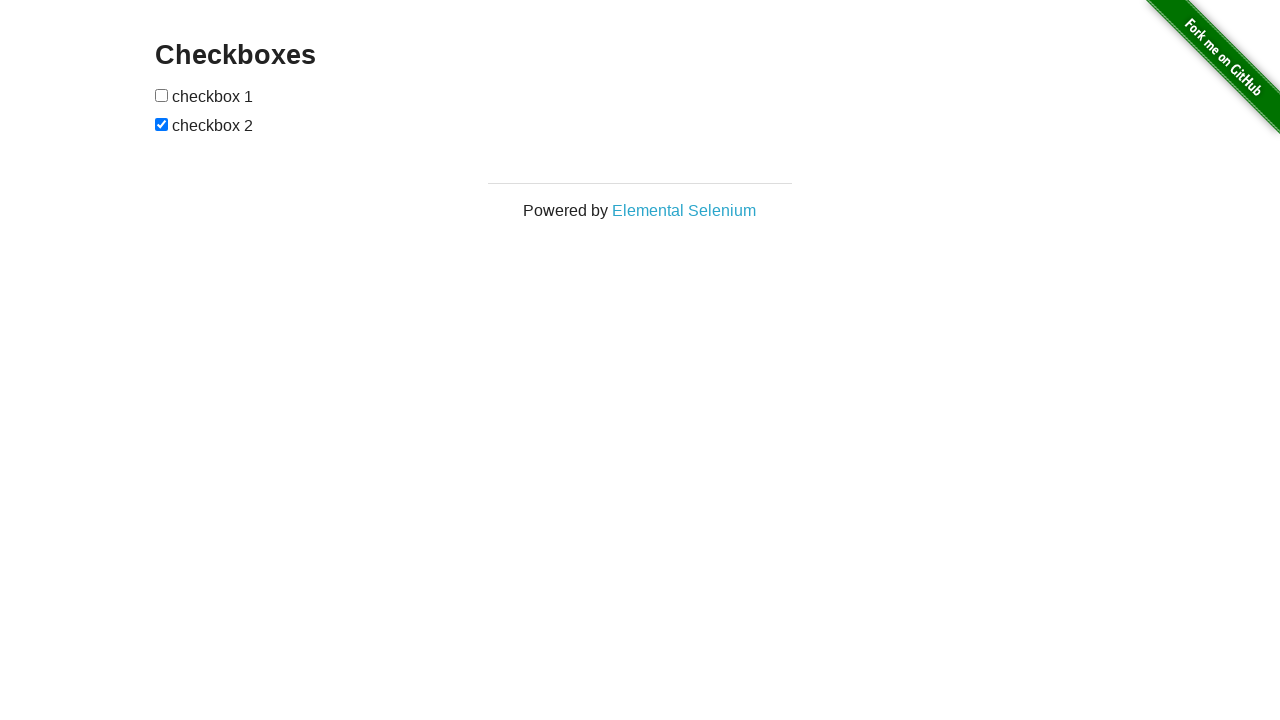

Verified that the second checkbox is pre-checked
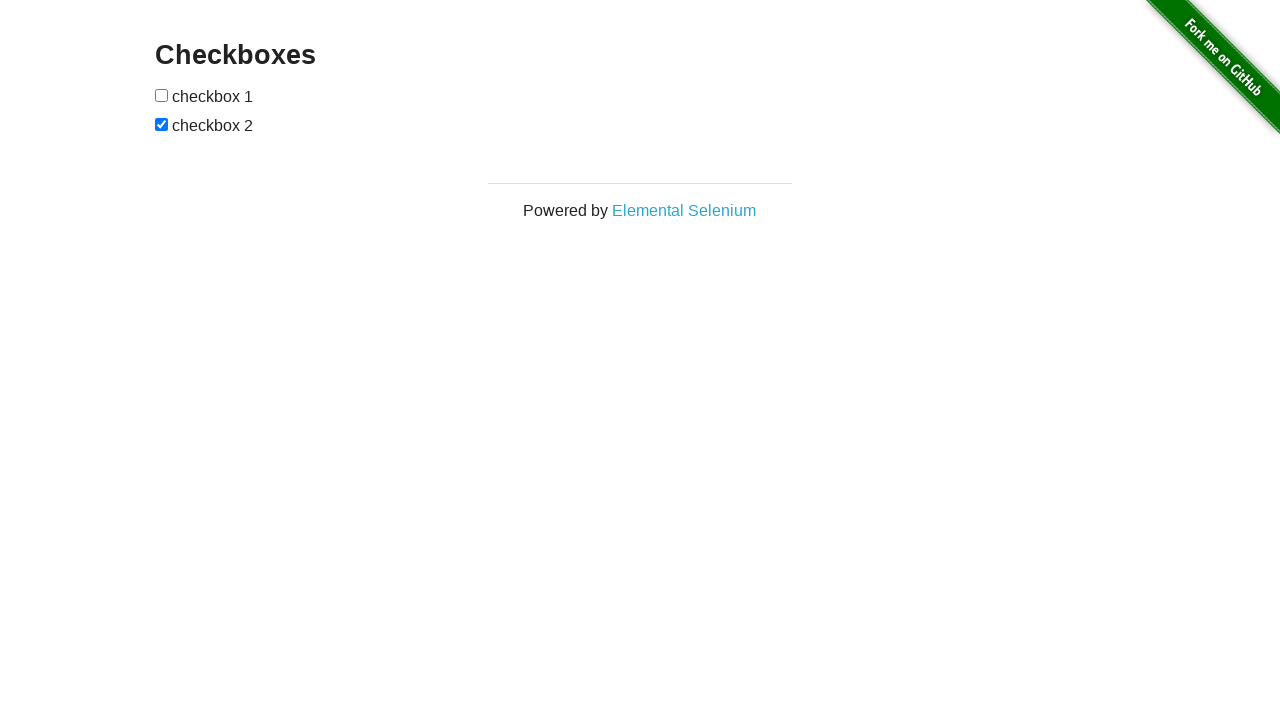

Verified that the first checkbox is not checked
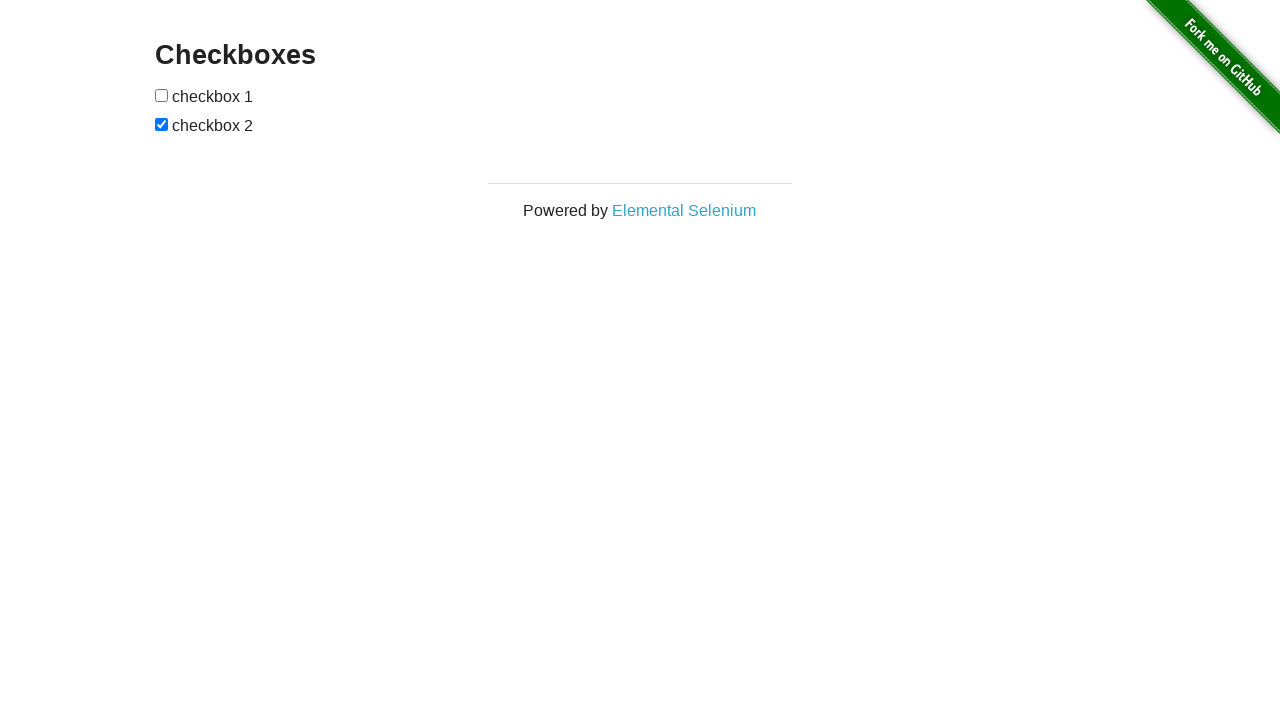

Clicked the first checkbox to check it at (162, 95) on input[type="checkbox"] >> nth=0
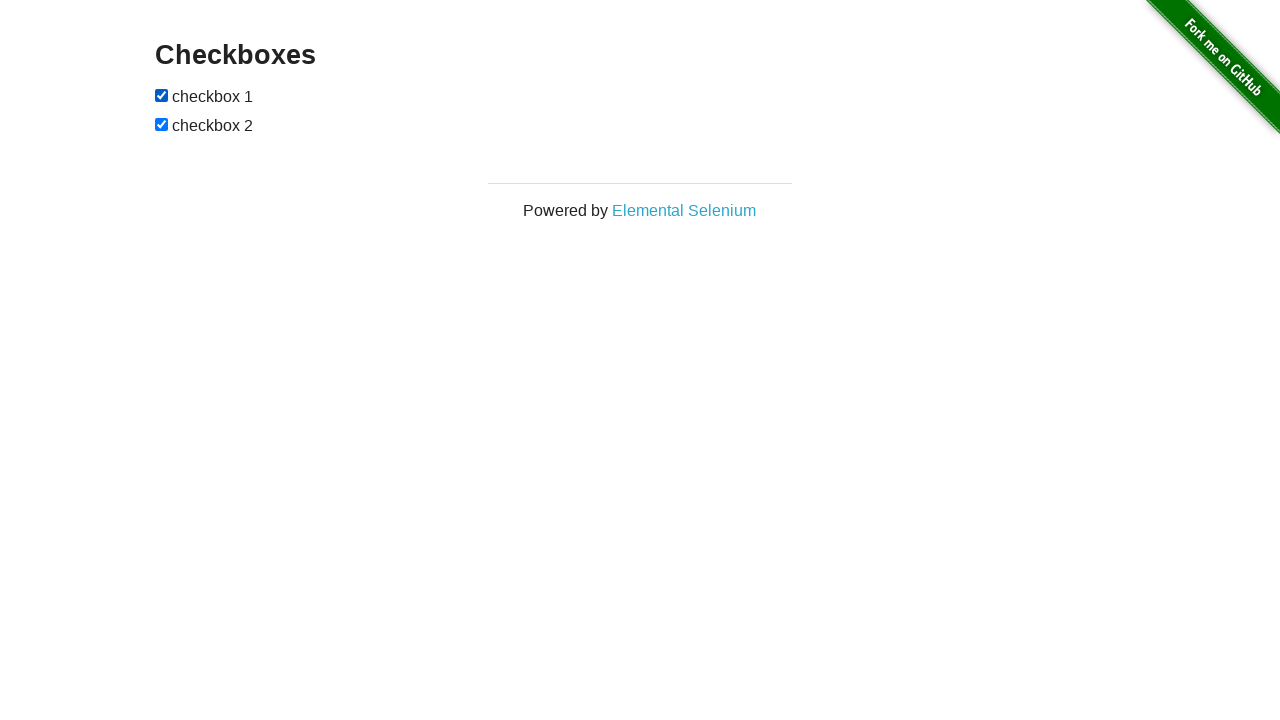

Verified that the first checkbox is now checked after clicking
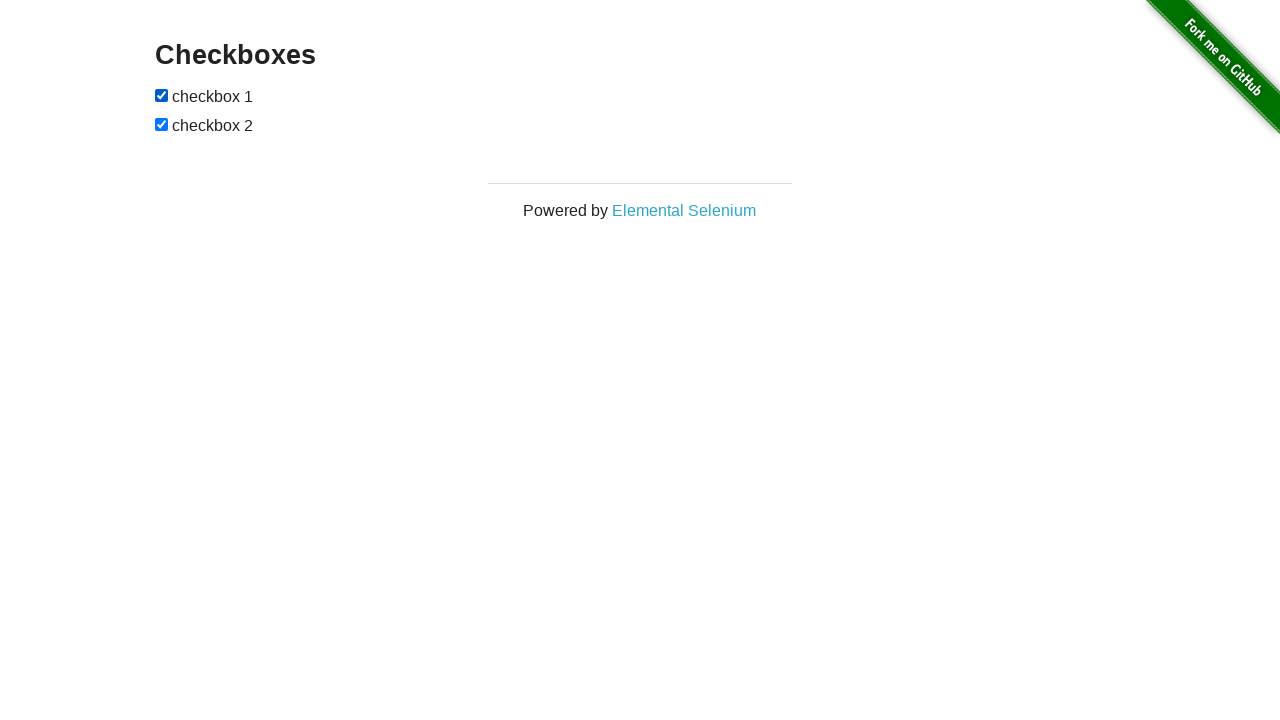

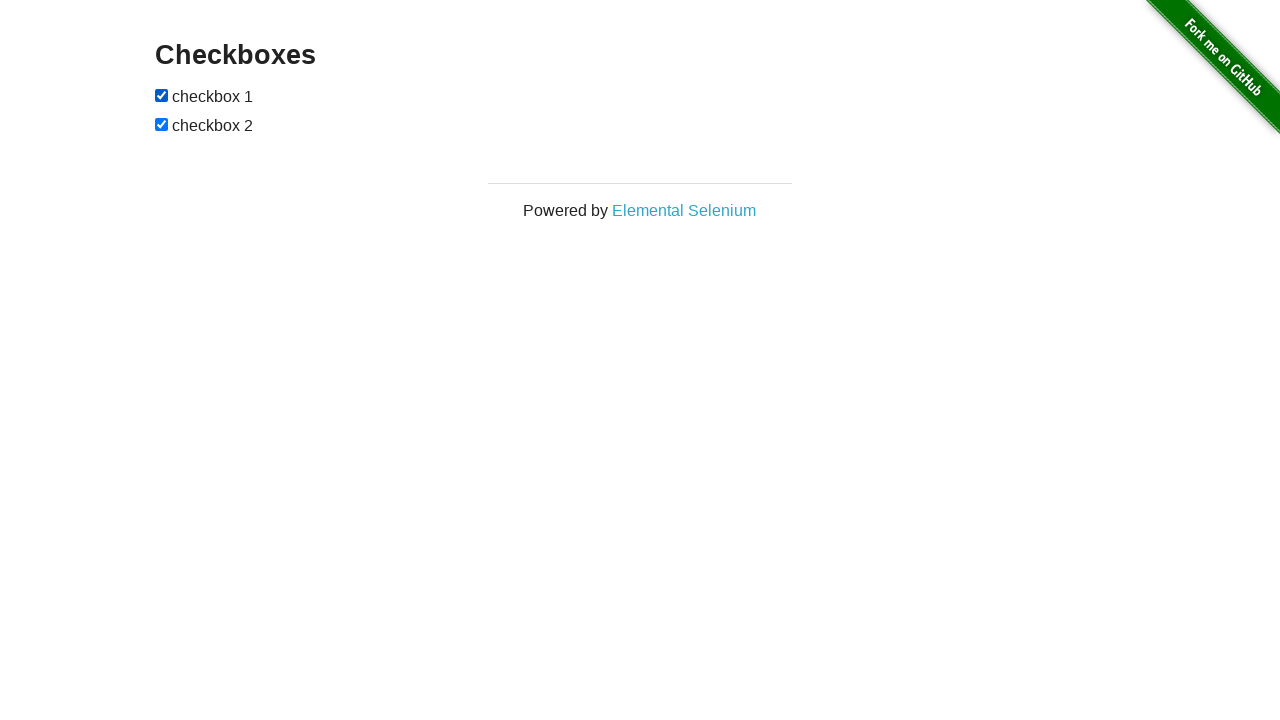